Tests a practice form submission by filling email, password, name fields, checking a checkbox, and submitting the form to verify success message

Starting URL: https://rahulshettyacademy.com/angularpractice/

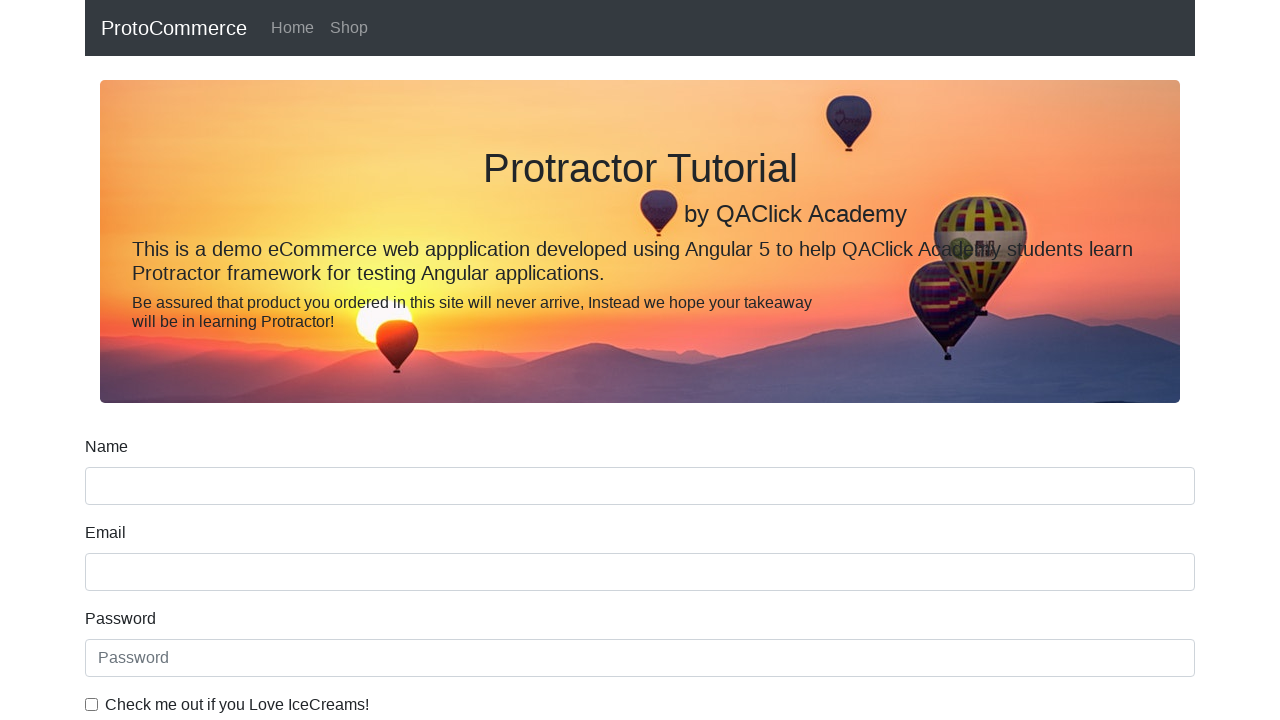

Filled email field with 'marcus.chen@example.com' on input[name='email']
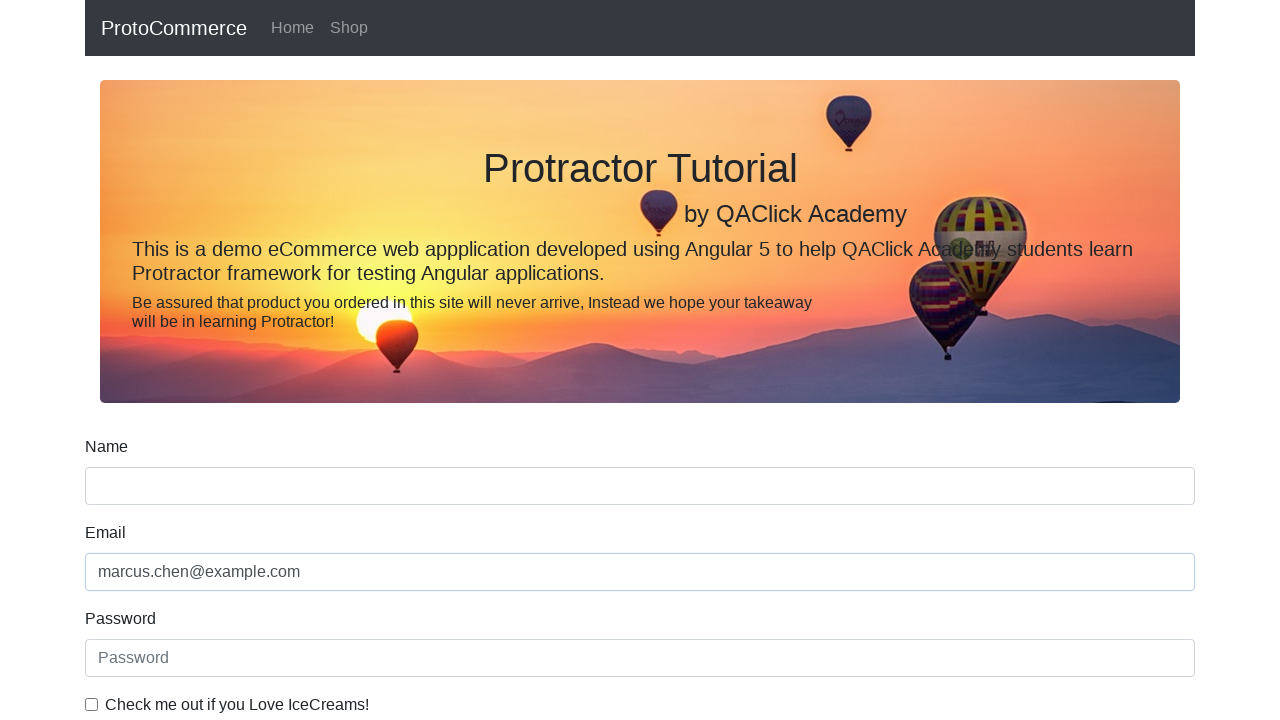

Filled password field with 'SecurePass2024!' on #exampleInputPassword1
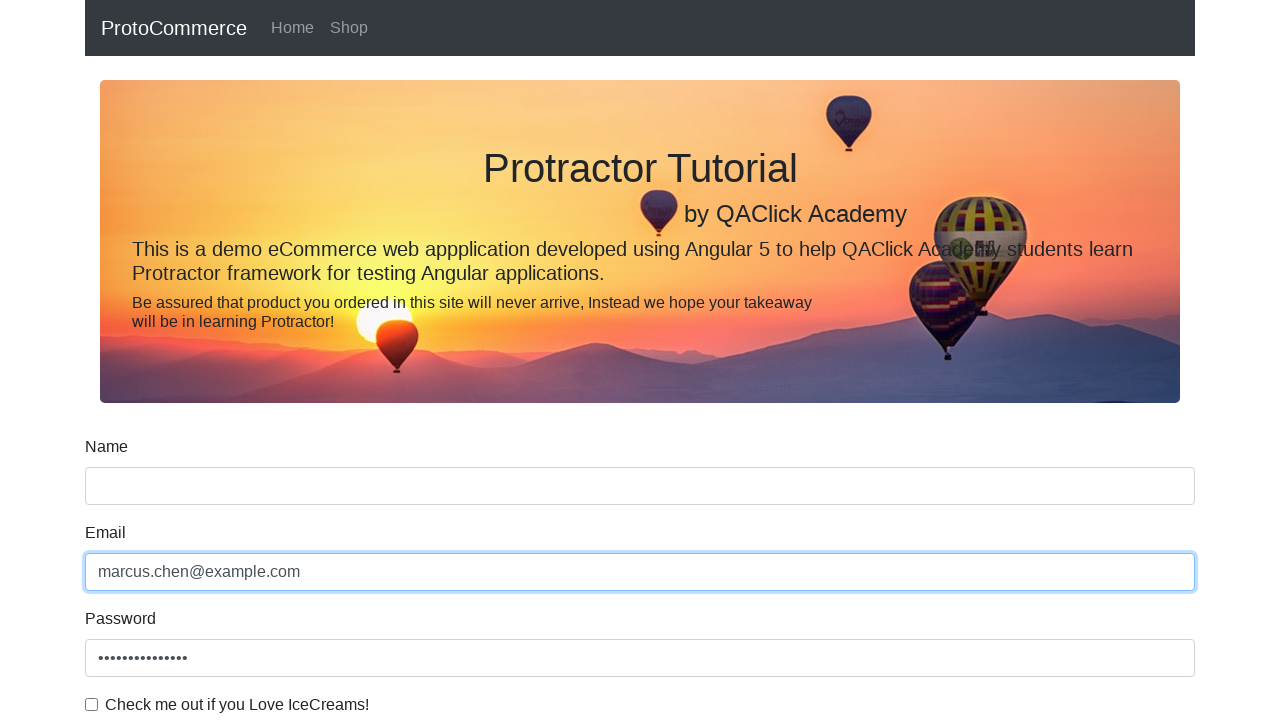

Checked the checkbox at (92, 704) on #exampleCheck1
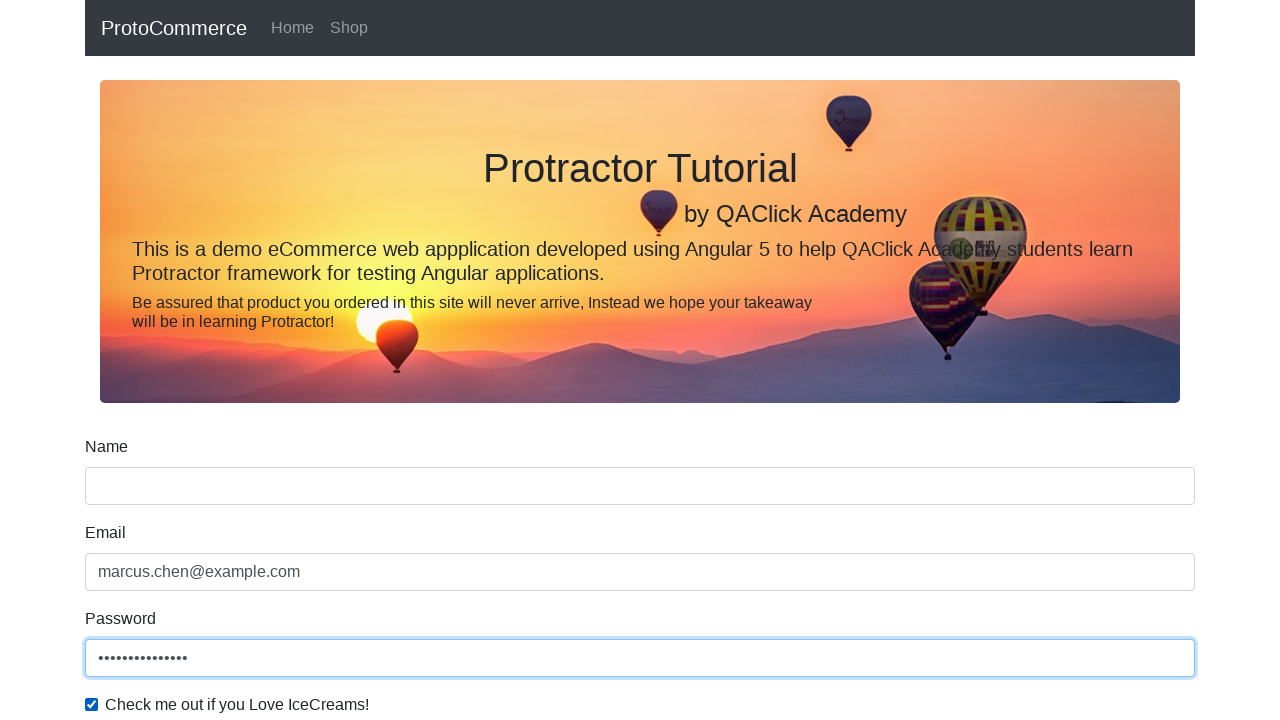

Filled name field with 'Marcus Chen' on input[name='name']
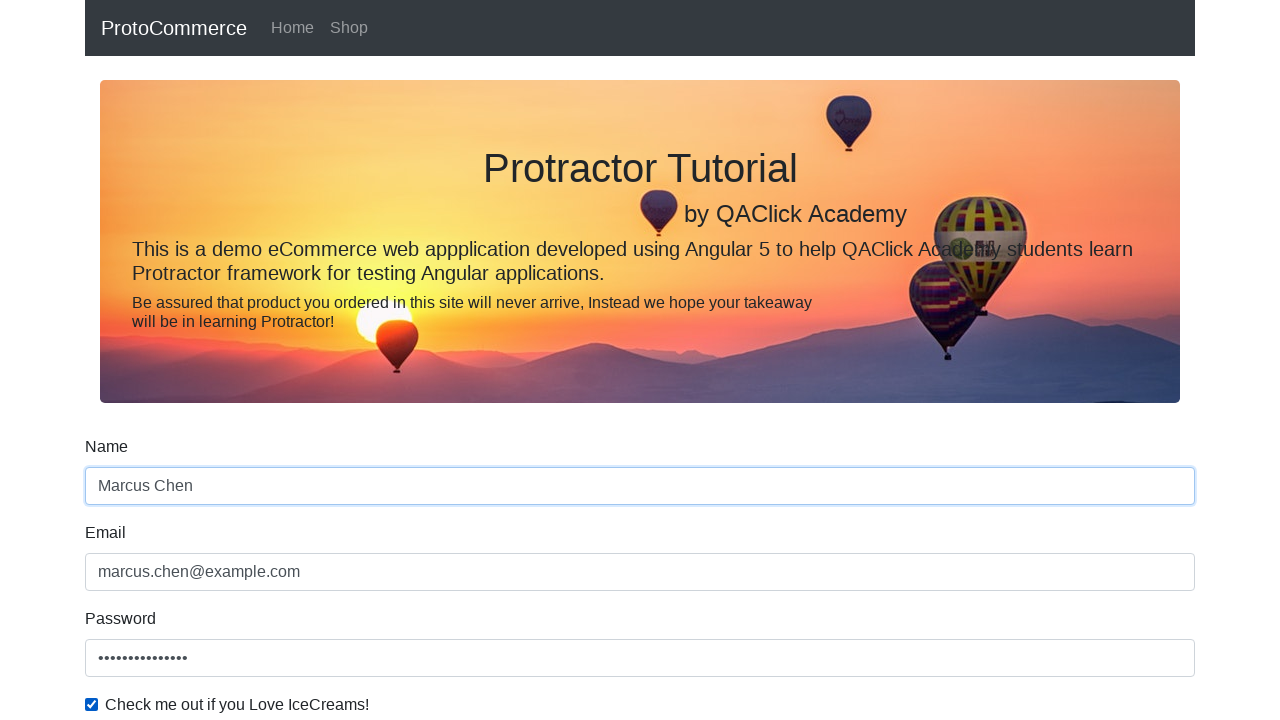

Clicked submit button to submit the form at (123, 491) on input[type='submit']
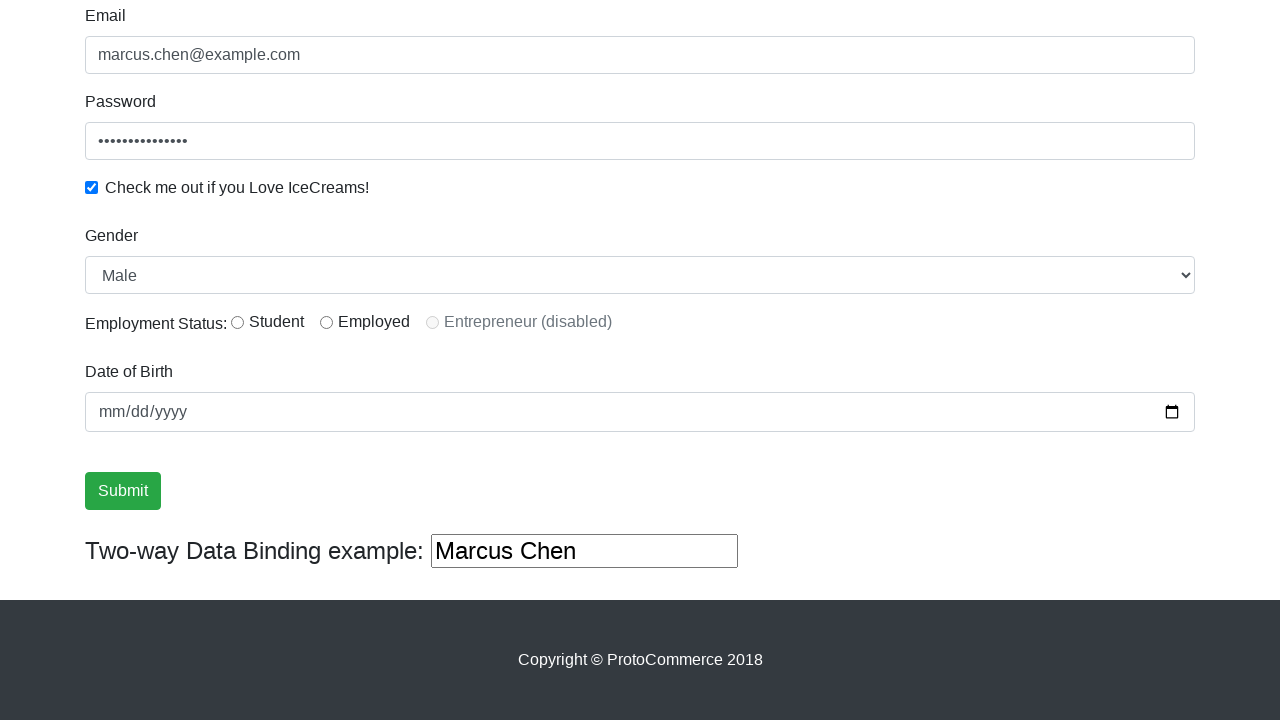

Form submission successful - success message appeared
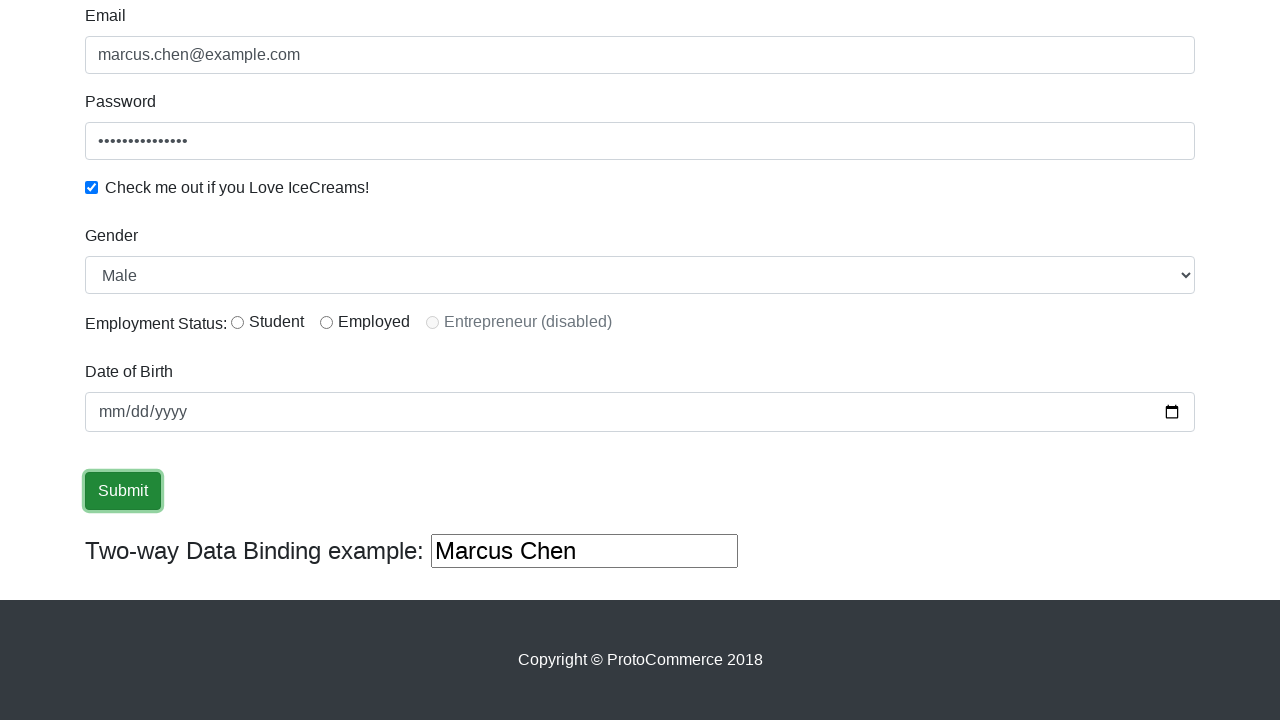

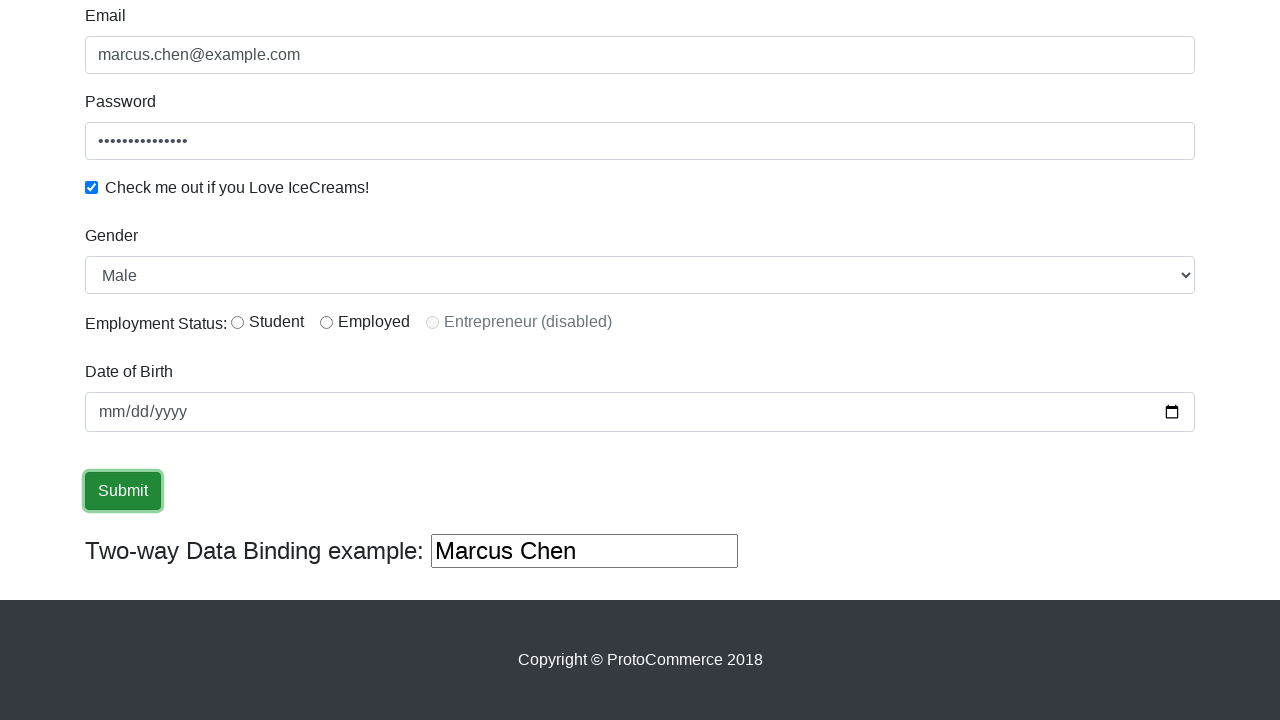